Navigates to the Rahul Shetty Academy shopping practice site and verifies that the page title is "Let's Shop"

Starting URL: https://rahulshettyacademy.com/client

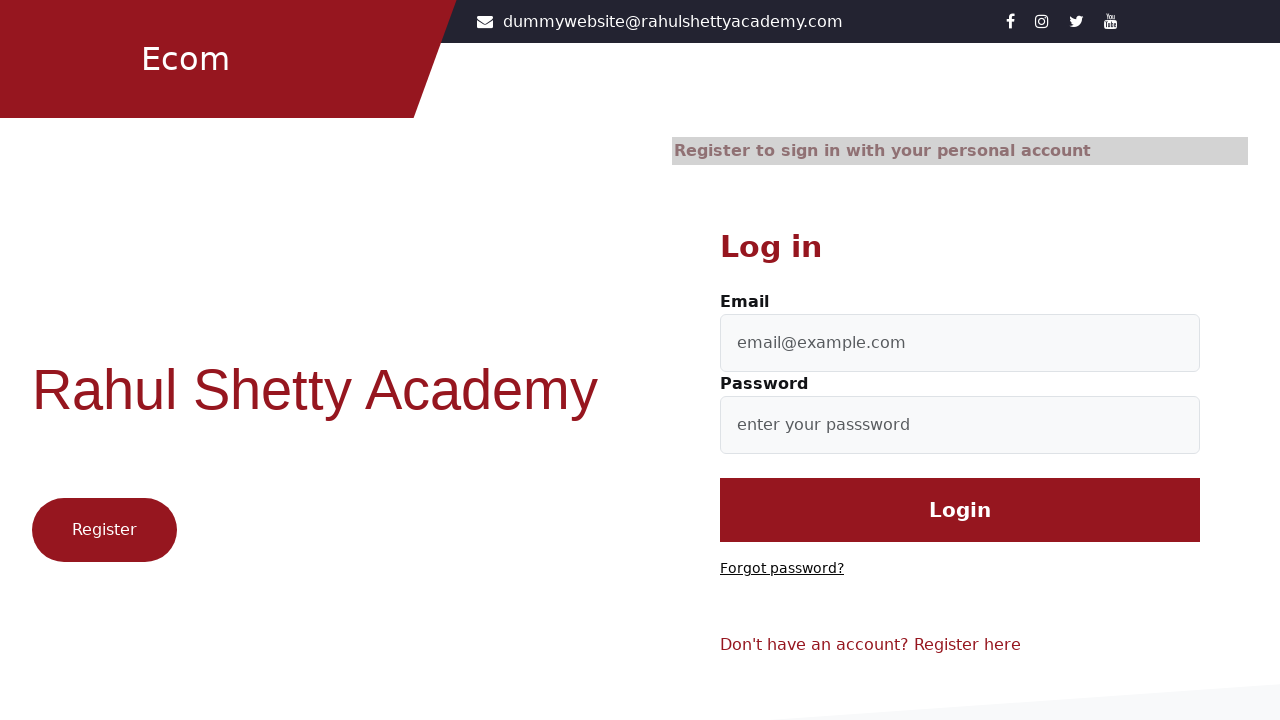

Waited for page to reach domcontentloaded state
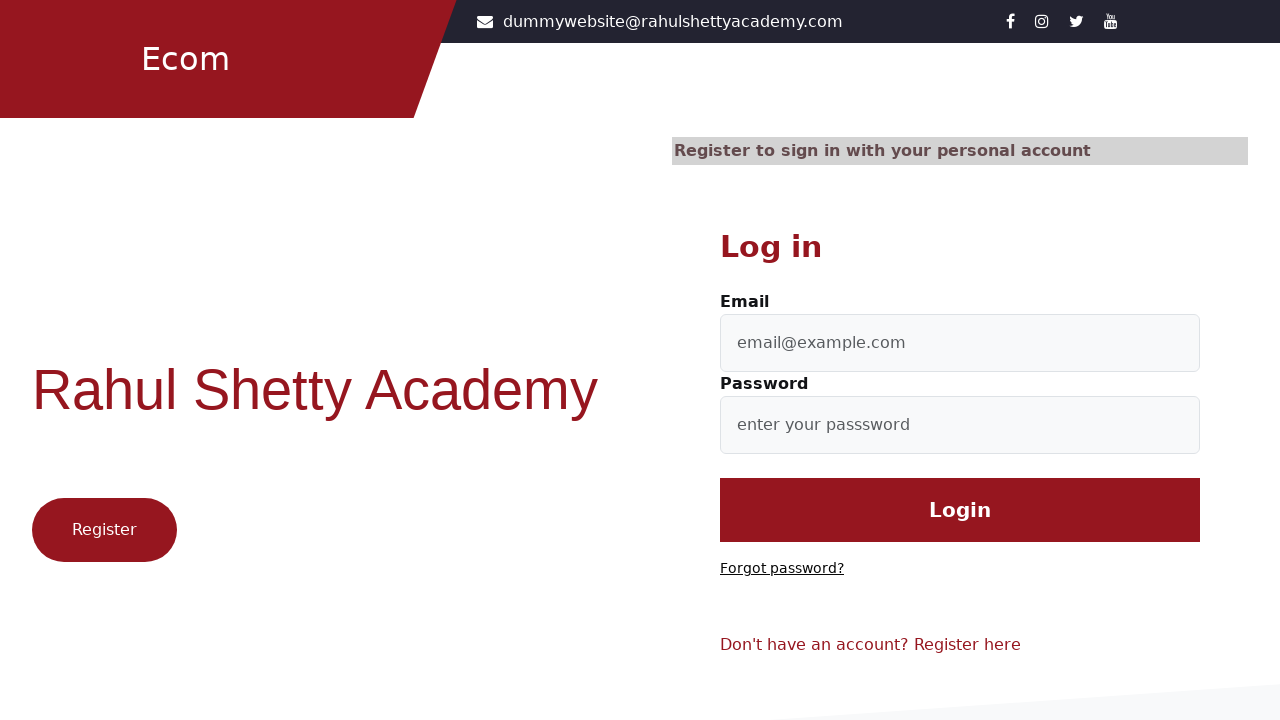

Retrieved page title
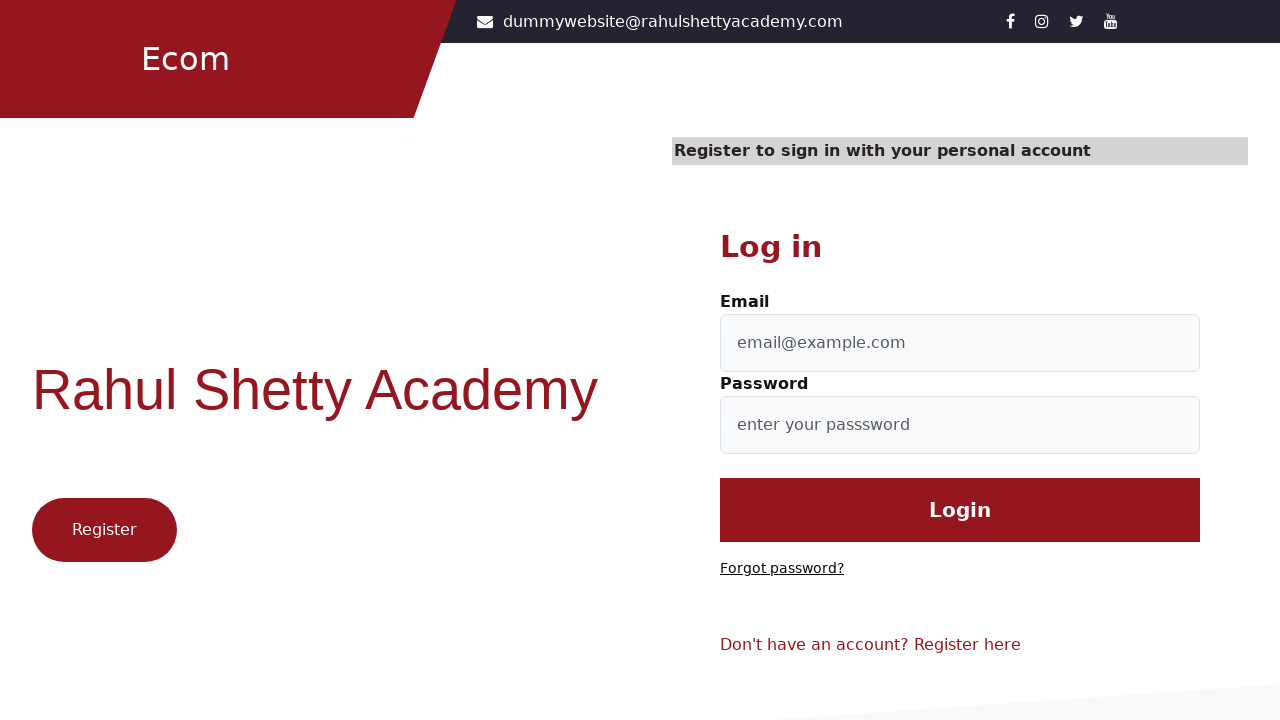

Verified page title is 'Let's Shop'
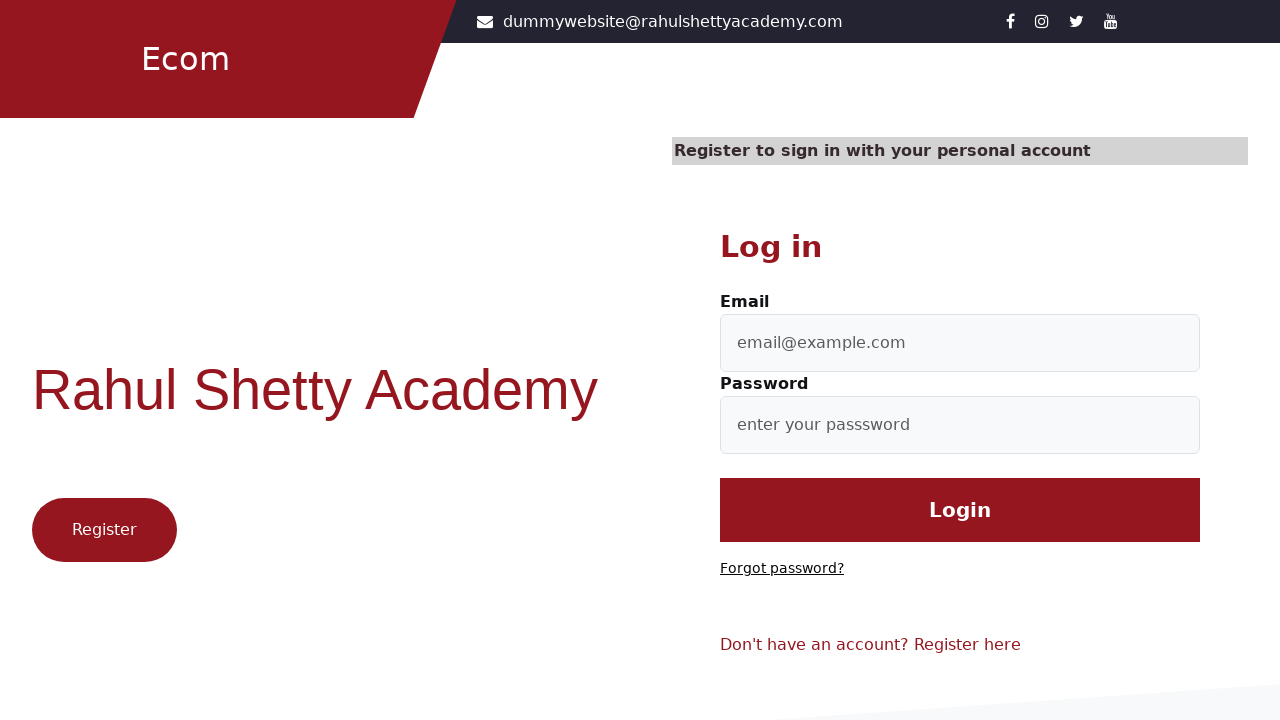

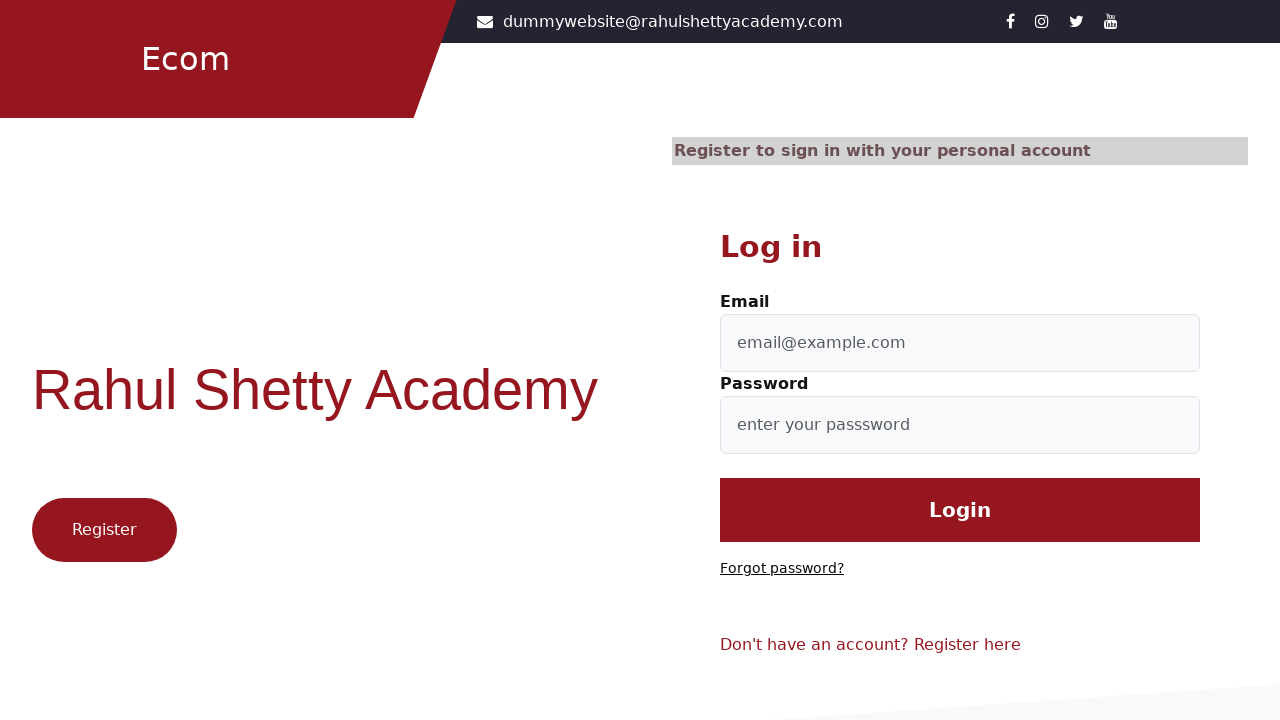